Tests the DemoQA website by navigating to the Alerts, Frame & Windows section, clicking on Browser Windows, opening a new tab, verifying content on the new tab, and switching back to the original tab.

Starting URL: https://demoqa.com/

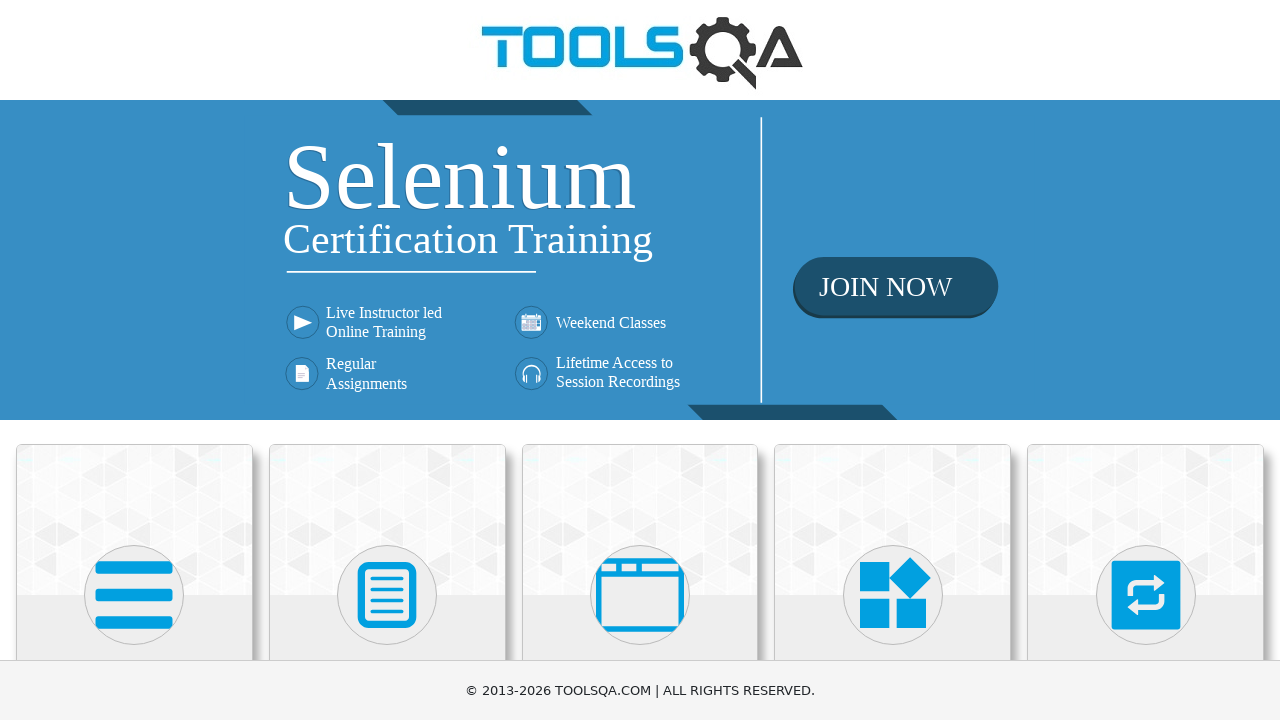

Scrolled down to view cards
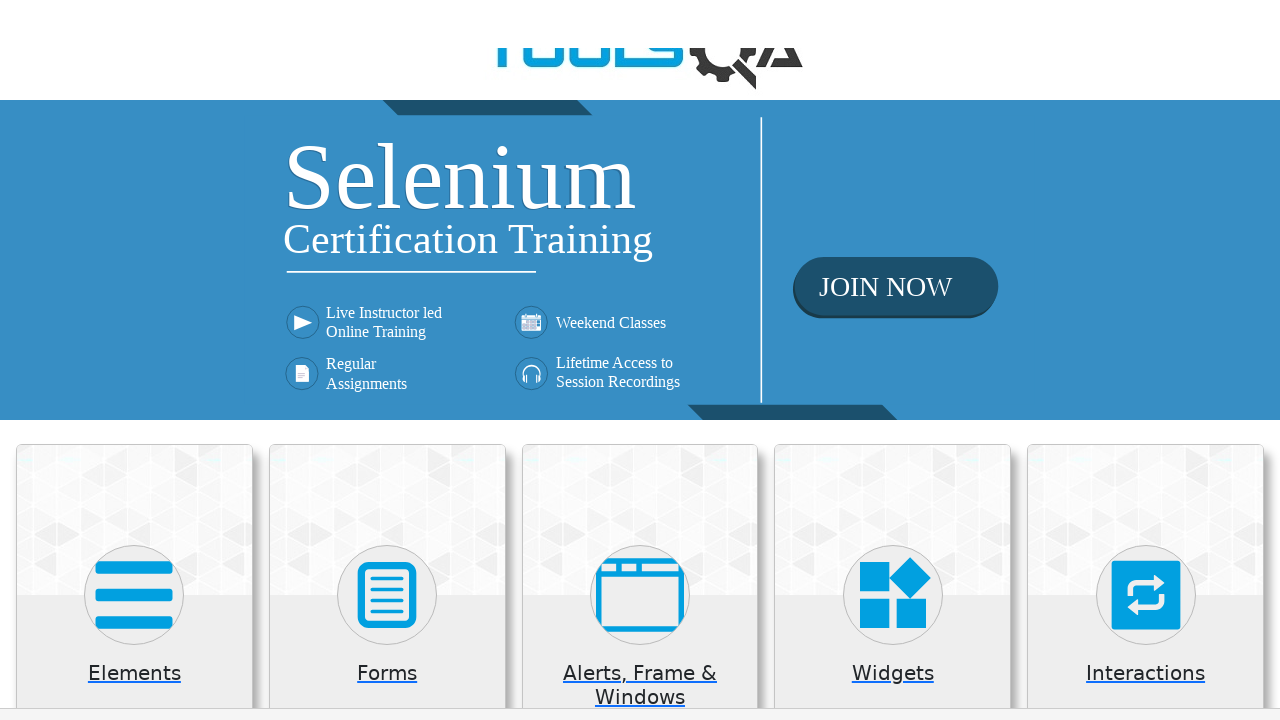

Clicked on Alerts, Frame & Windows card at (640, 200) on (//*[@class='card mt-4 top-card'])[3]
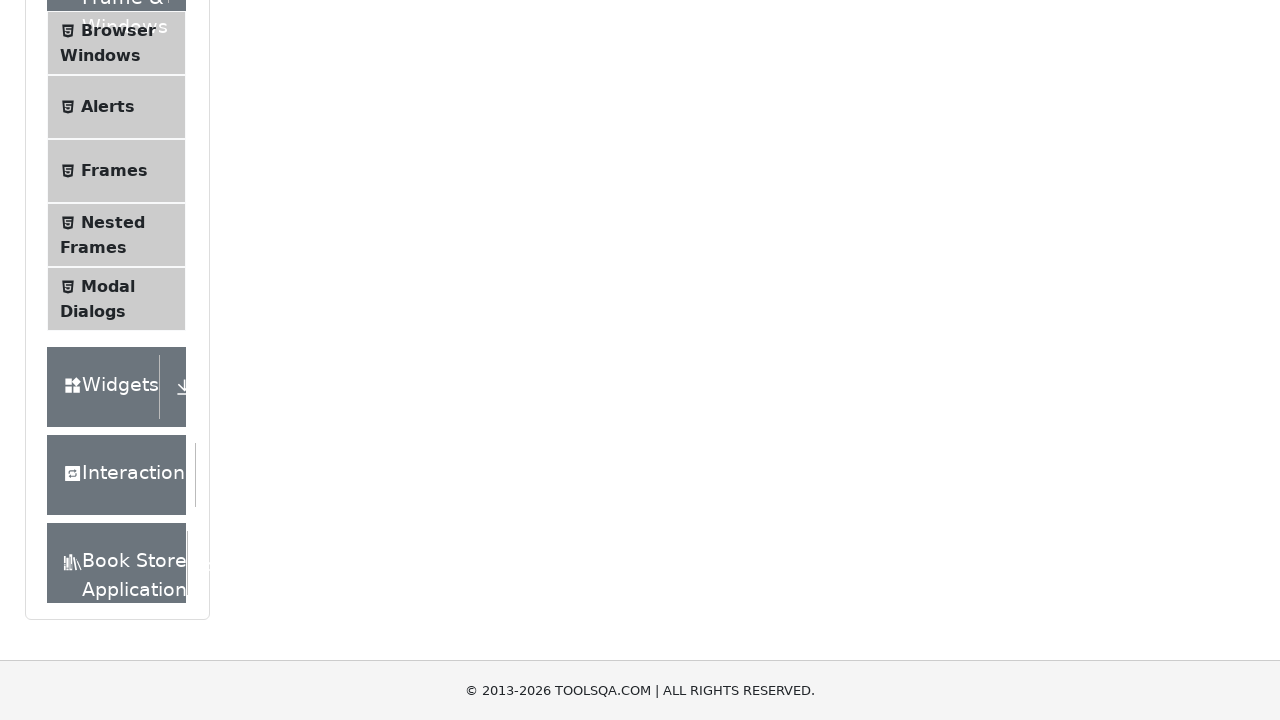

Instruction text 'Please select an item from left to start practice.' is visible
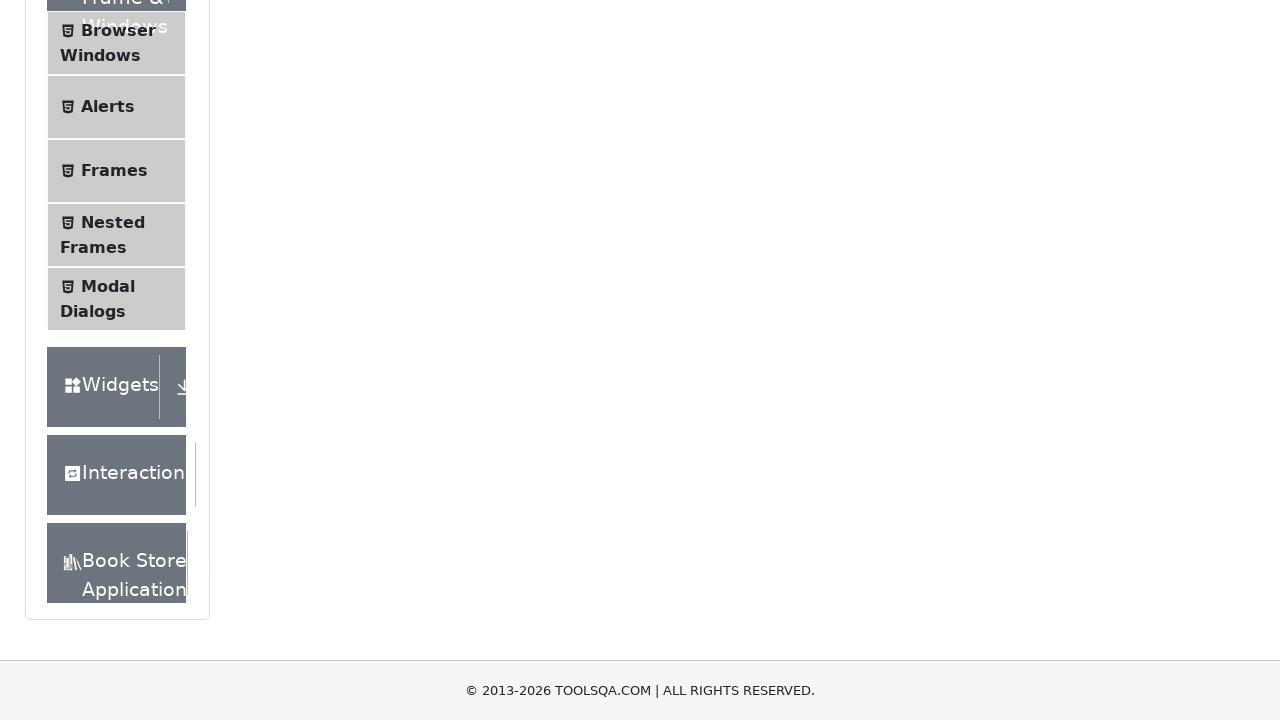

Clicked on Browser Windows in the left menu at (118, 30) on text=Browser Windows
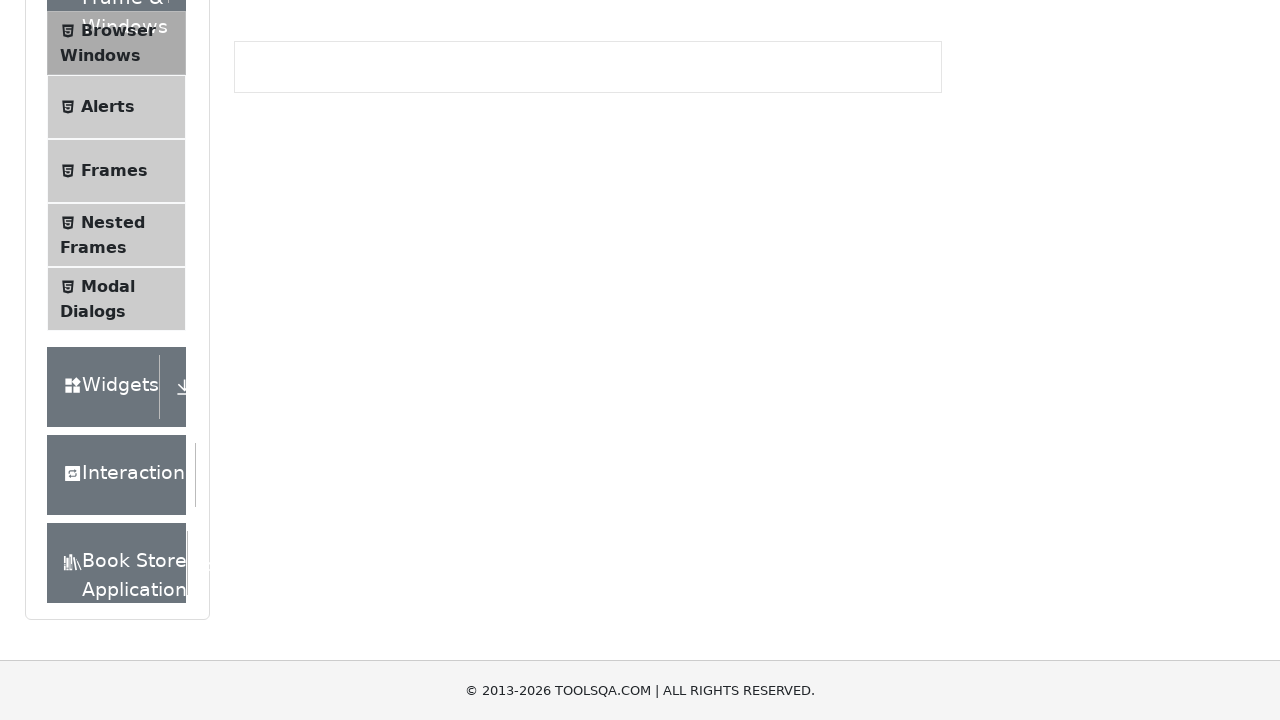

New Tab button is visible on the page
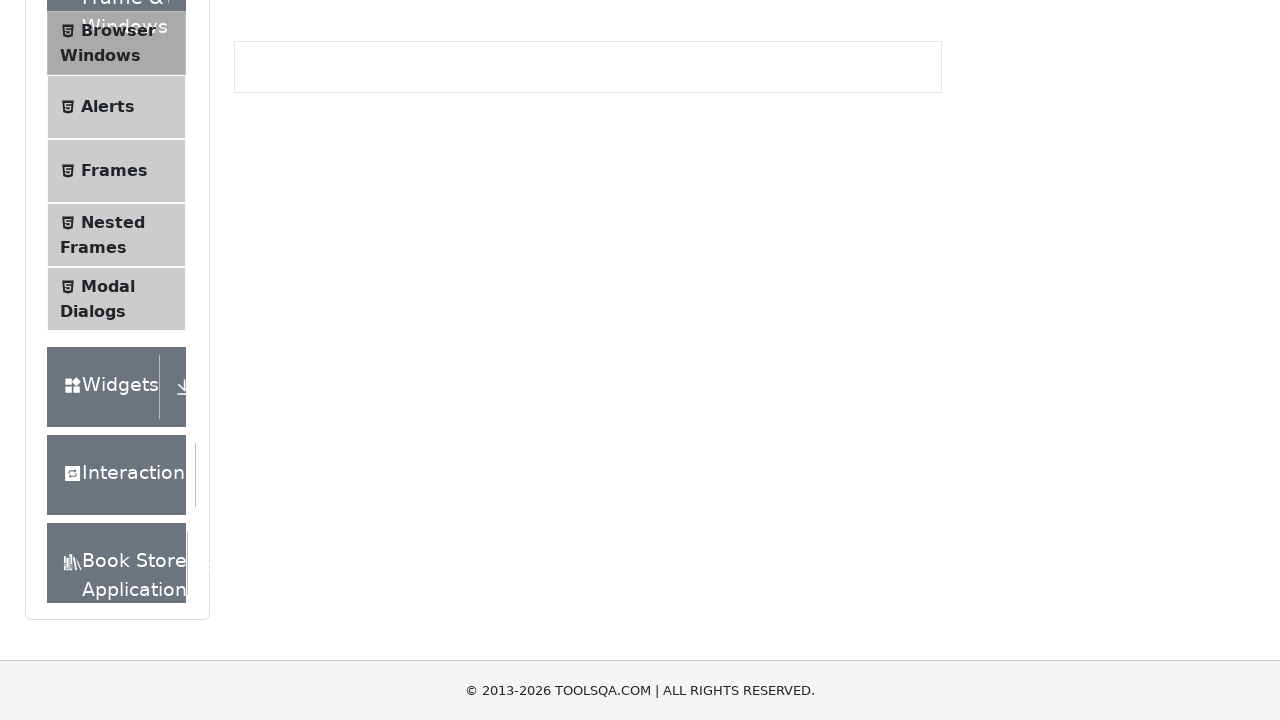

Clicked New Tab button to open a new tab at (280, 242) on text=New Tab
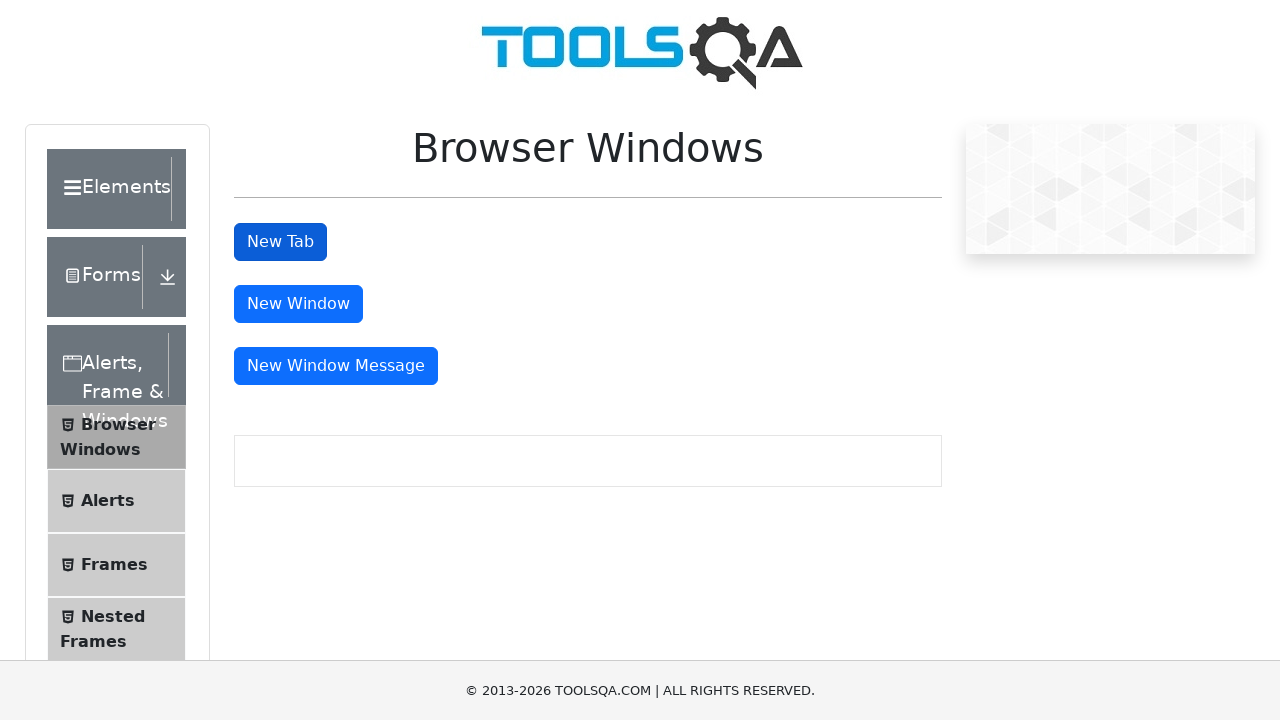

Switched to the new tab and waited for it to load
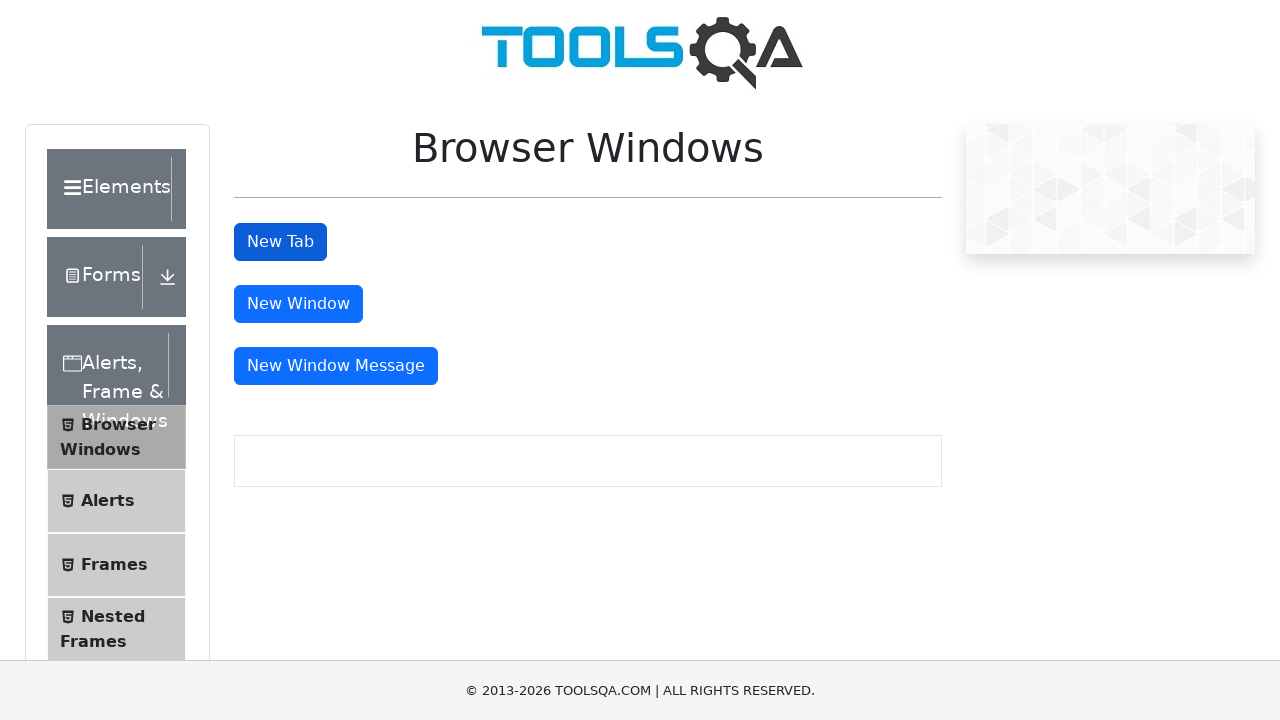

Verified that the h1 heading is visible on the new tab
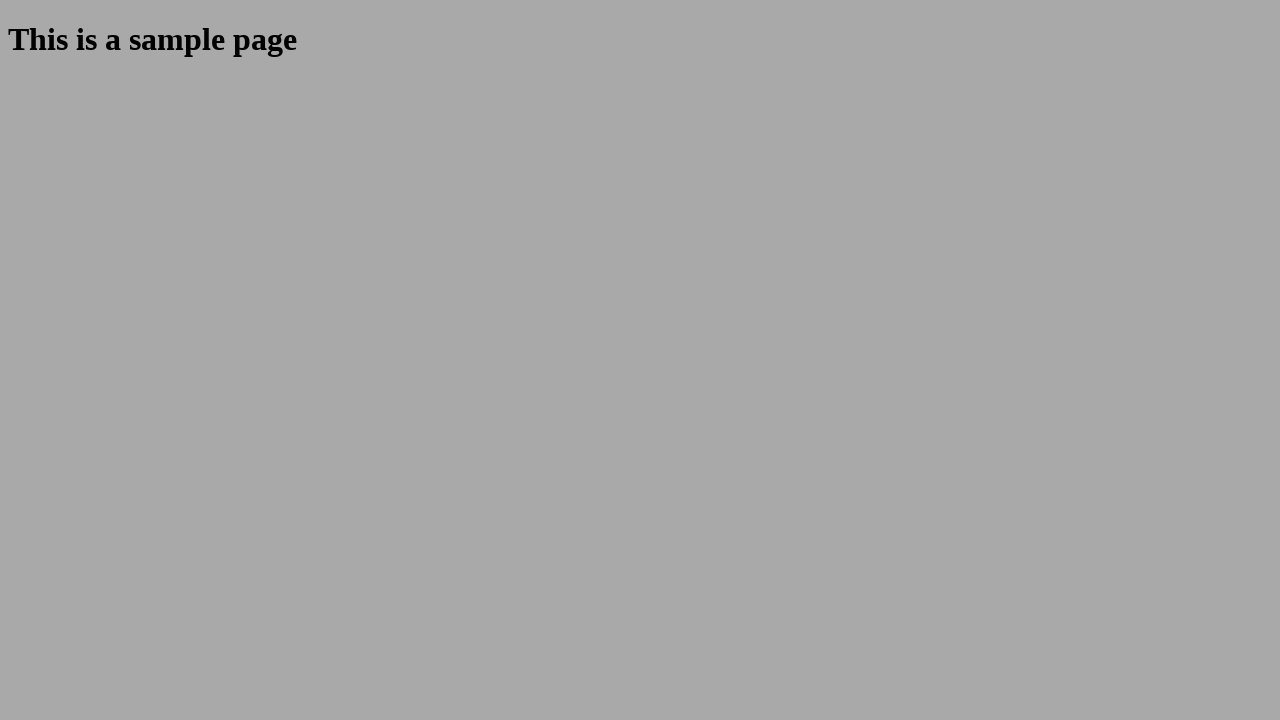

Closed the new tab and switched back to the original tab
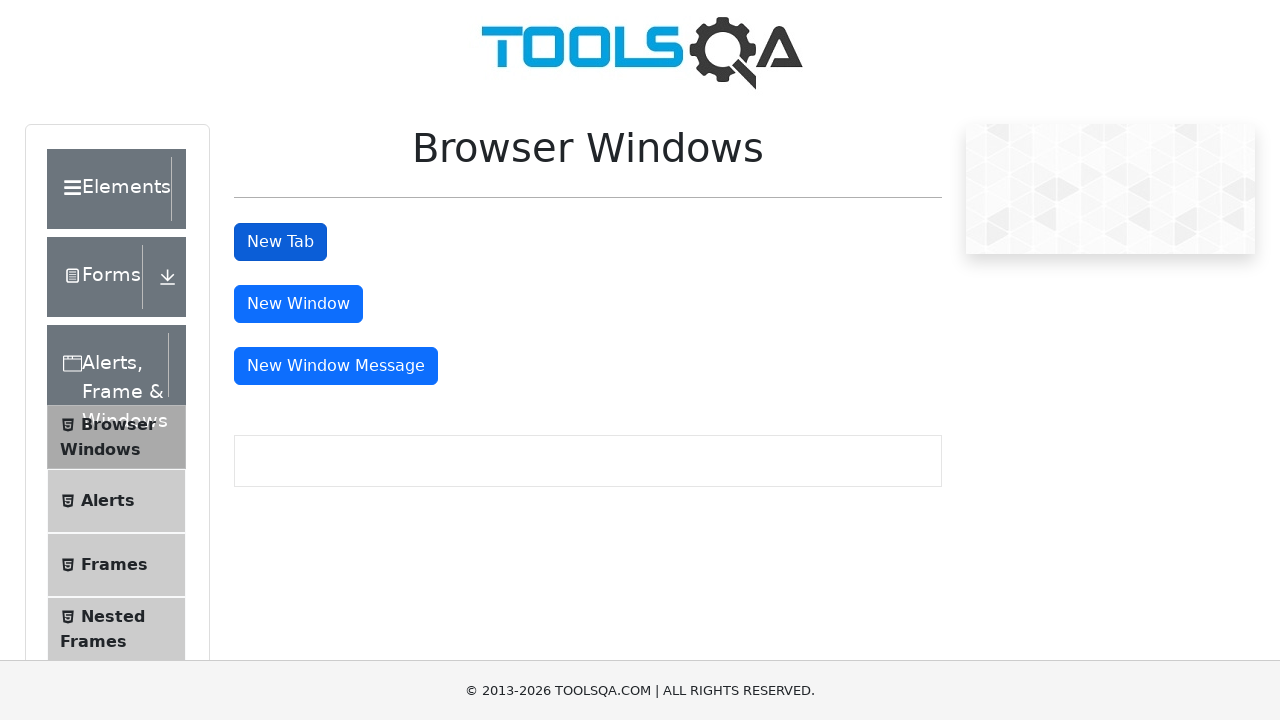

Verified that New Tab button is still visible on the original page
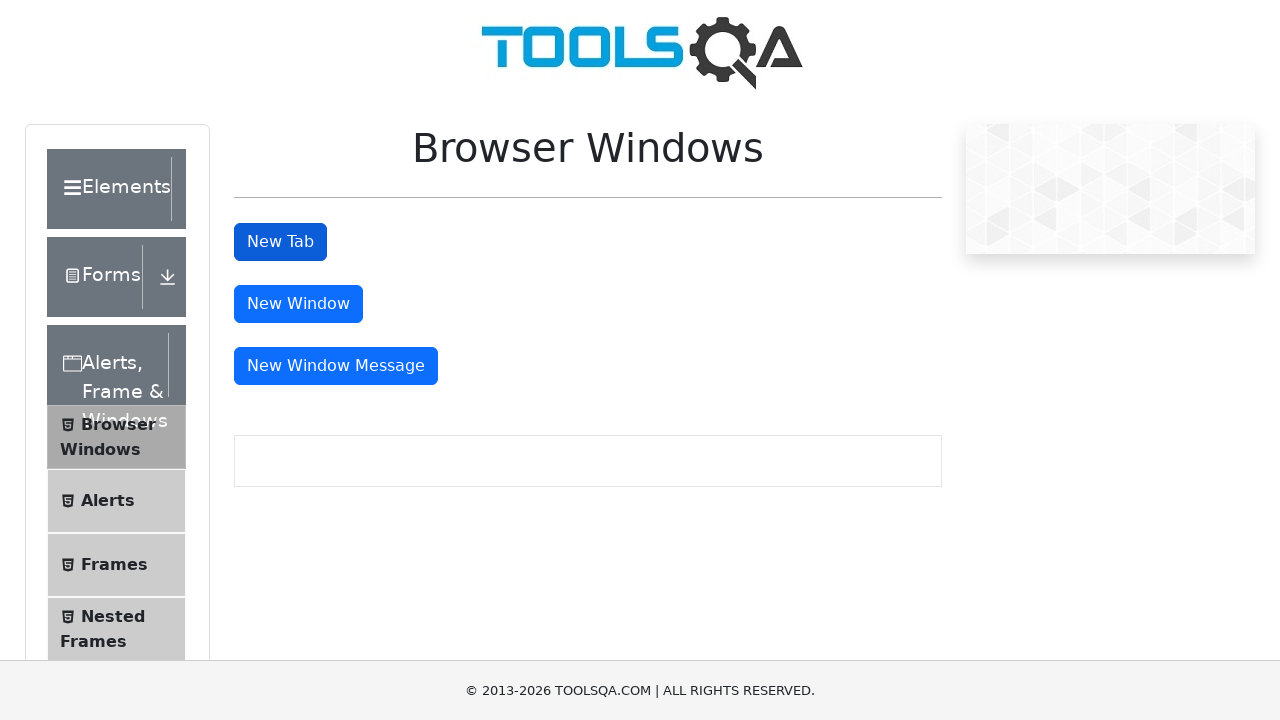

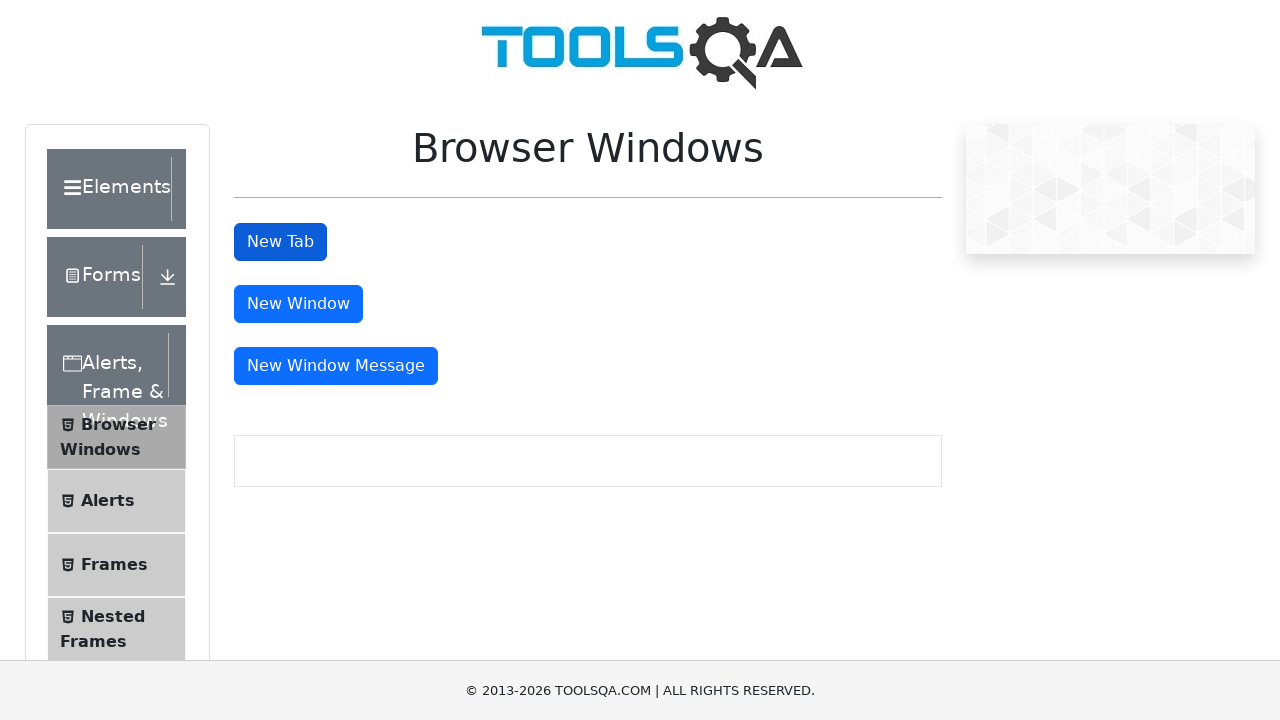